Tests a registration form by filling in first name, last name, and email fields, then submitting the form and verifying the success message

Starting URL: http://suninjuly.github.io/registration1.html

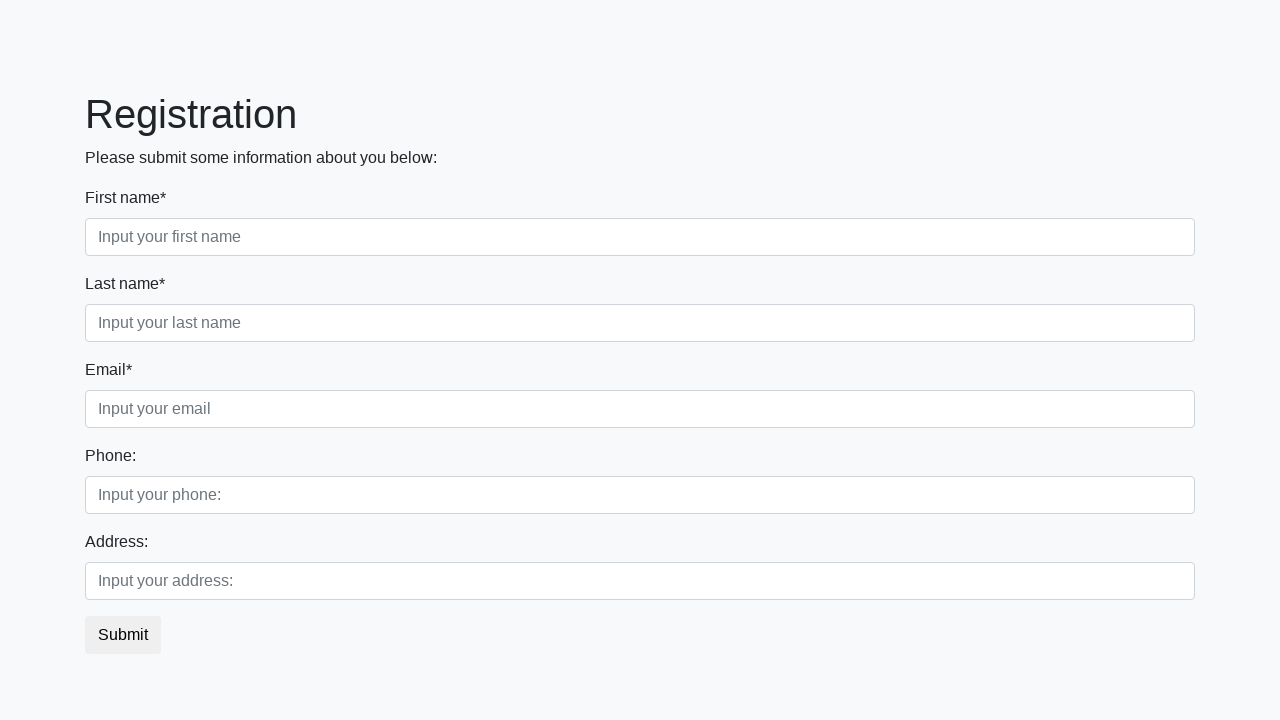

Filled first name field with 'Maksim' on .first
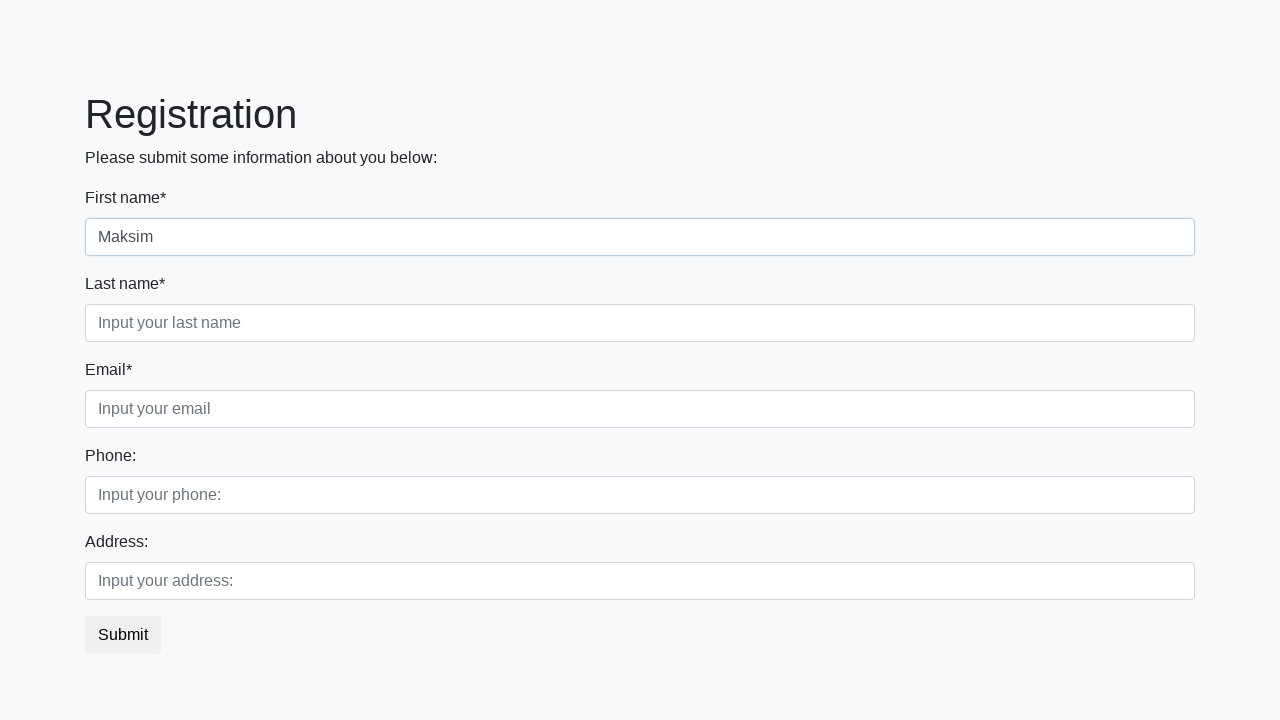

Filled last name field with 'Bauer' on [placeholder*=last]
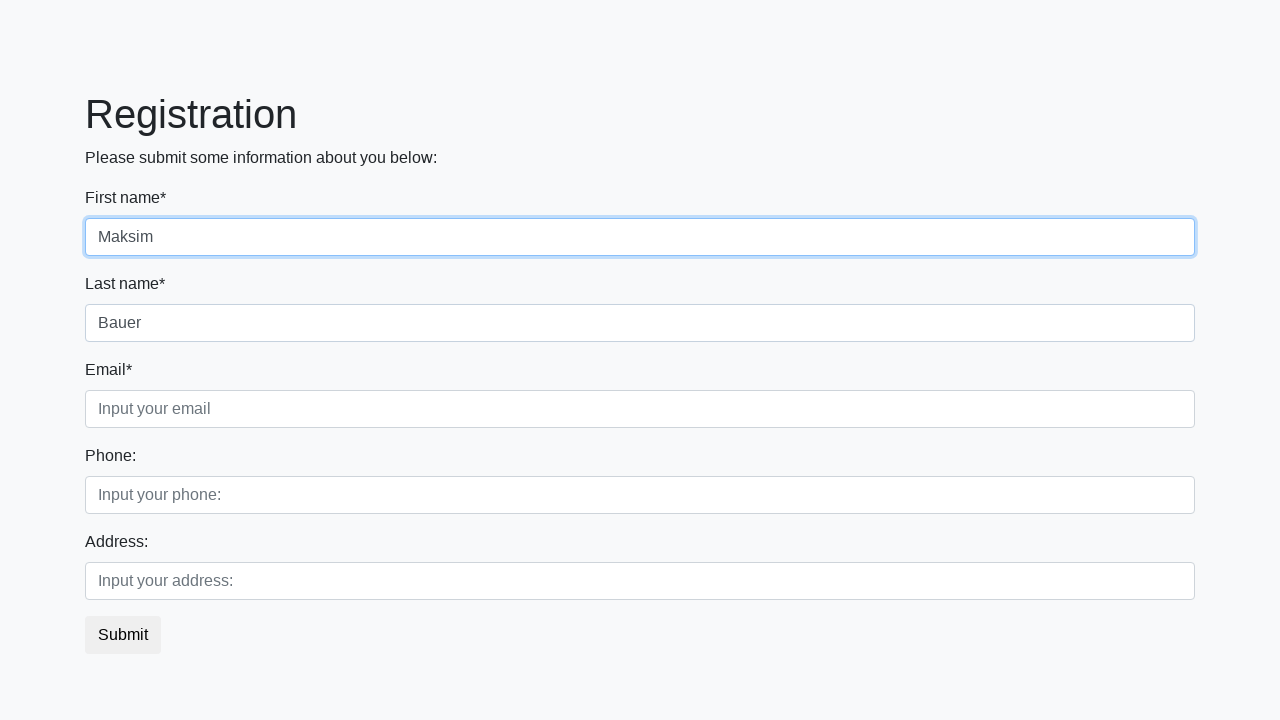

Filled email field with 'mbauer@pochta.com' on .third
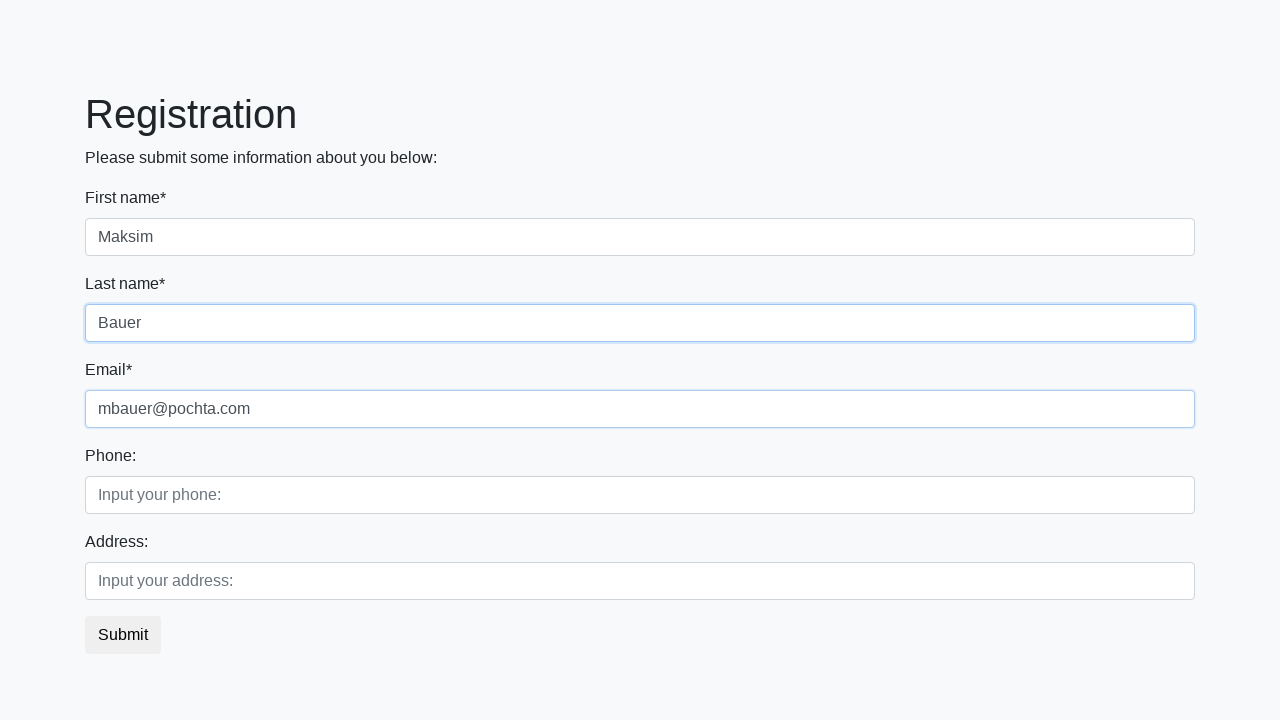

Clicked submit button to register at (123, 635) on xpath=//*[@type='submit']
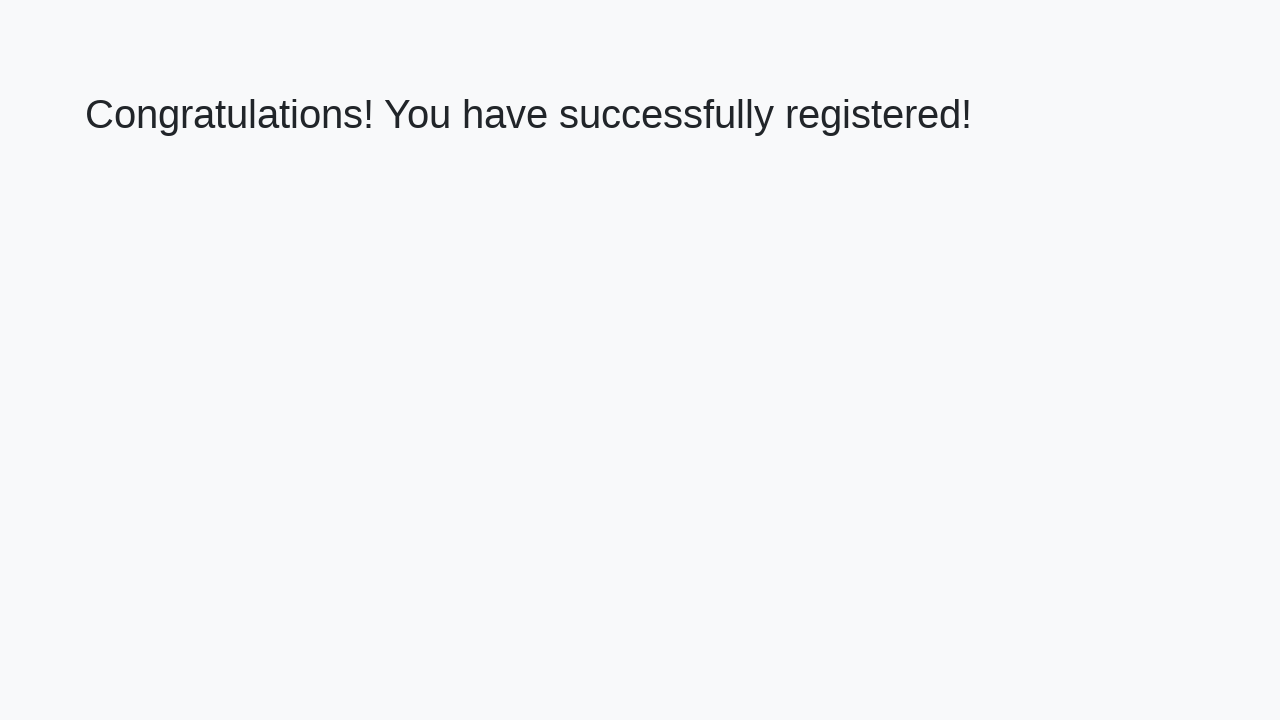

Success message heading loaded
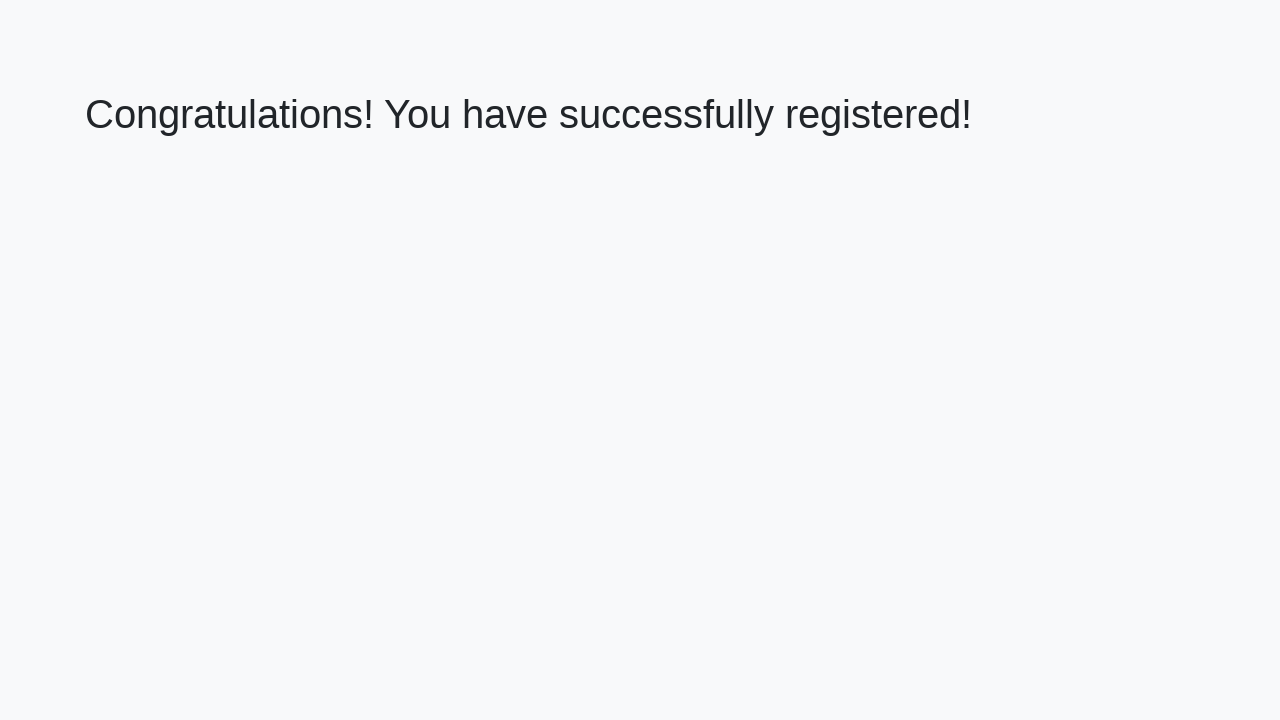

Retrieved success message: 'Congratulations! You have successfully registered!'
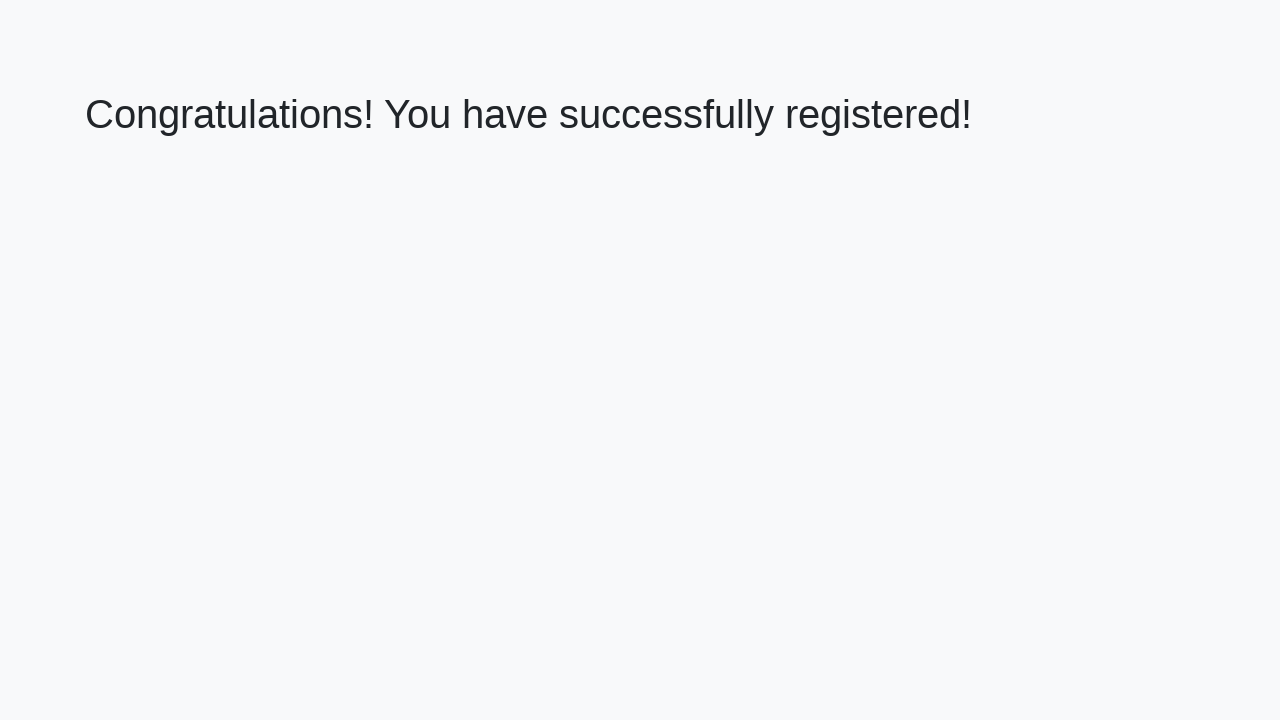

Verified success message text matches expected value
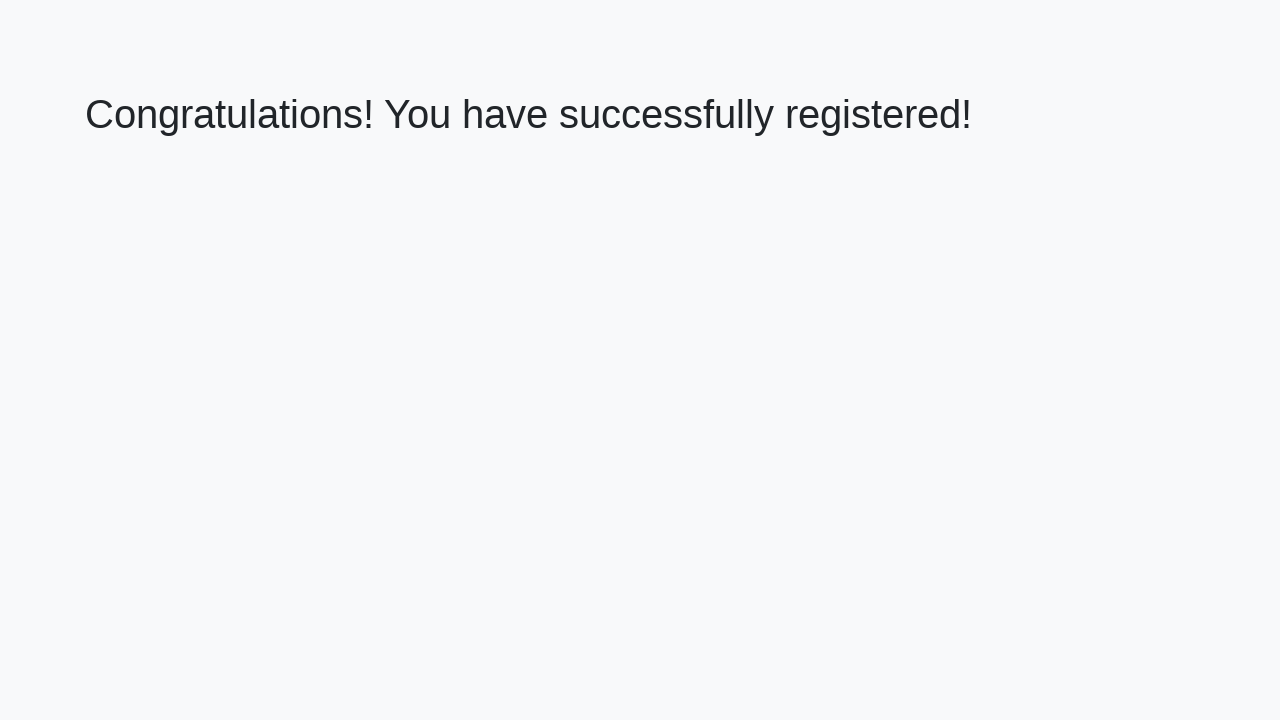

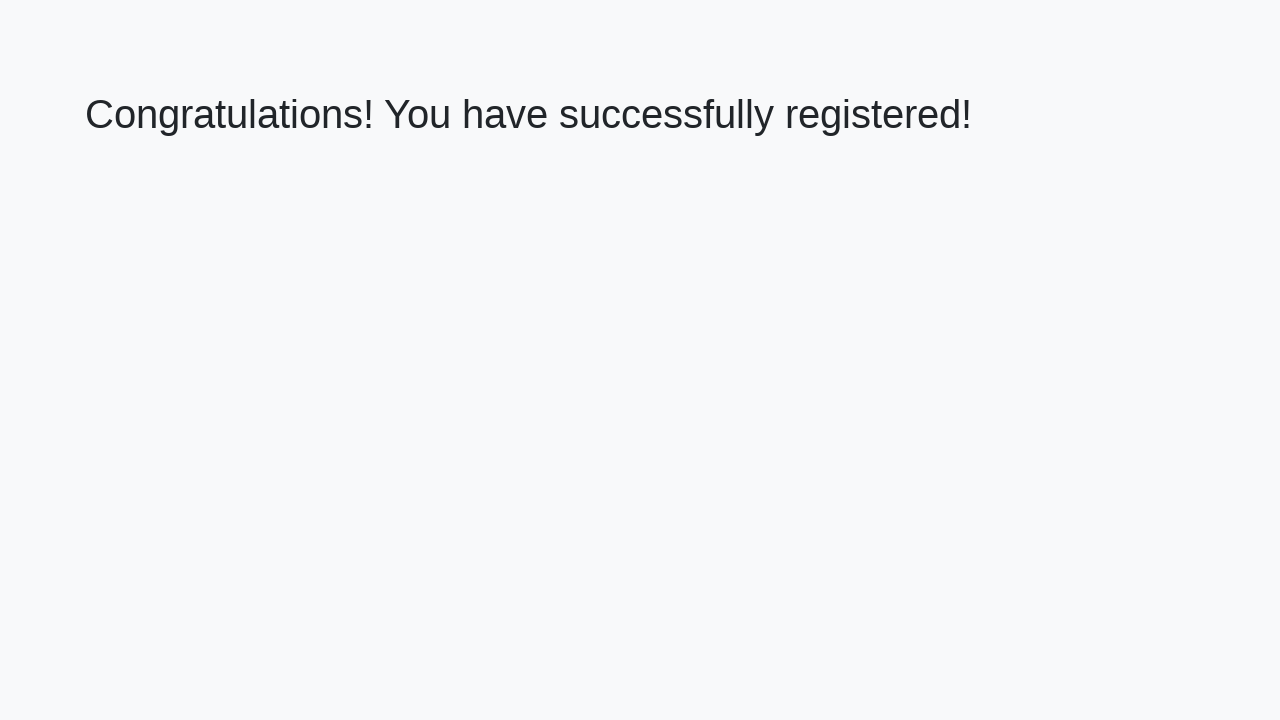